Tests context menu functionality by right-clicking on an element and verifying alert appears

Starting URL: https://the-internet.herokuapp.com/

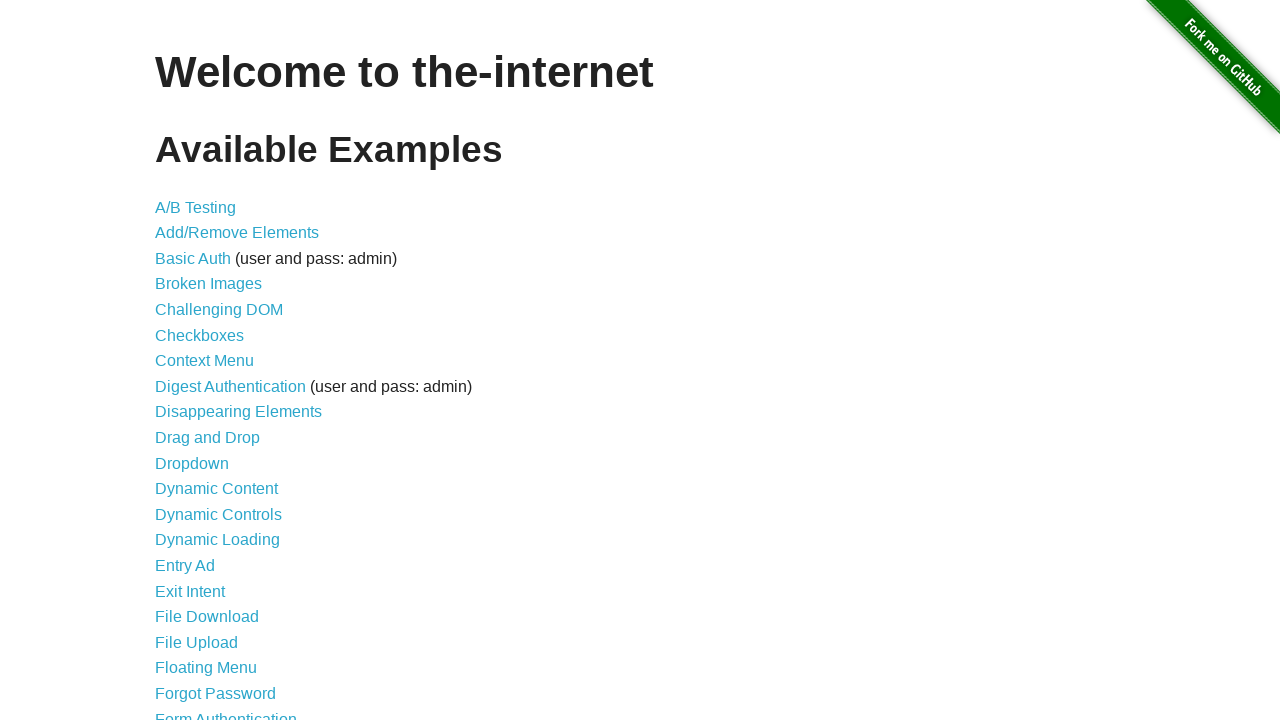

Clicked on Context Menu link at (204, 361) on a:has-text('Context Menu')
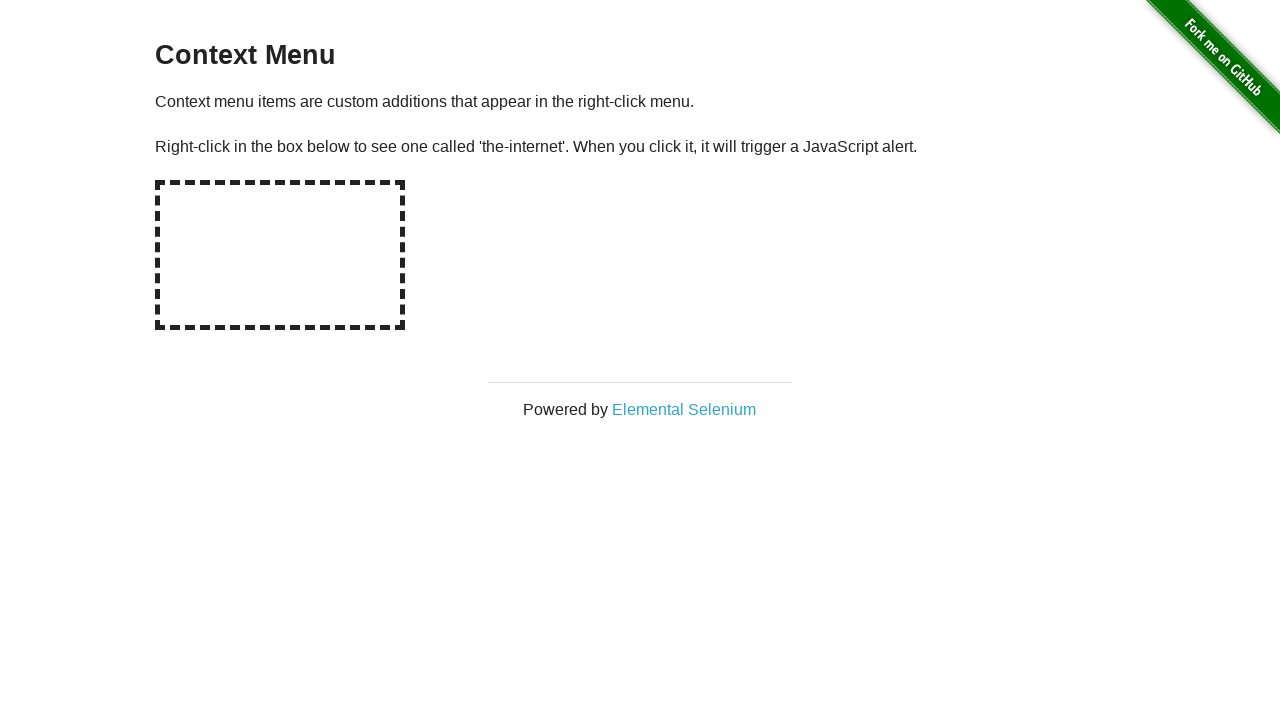

Right-clicked on hot-spot element at (280, 255) on #hot-spot
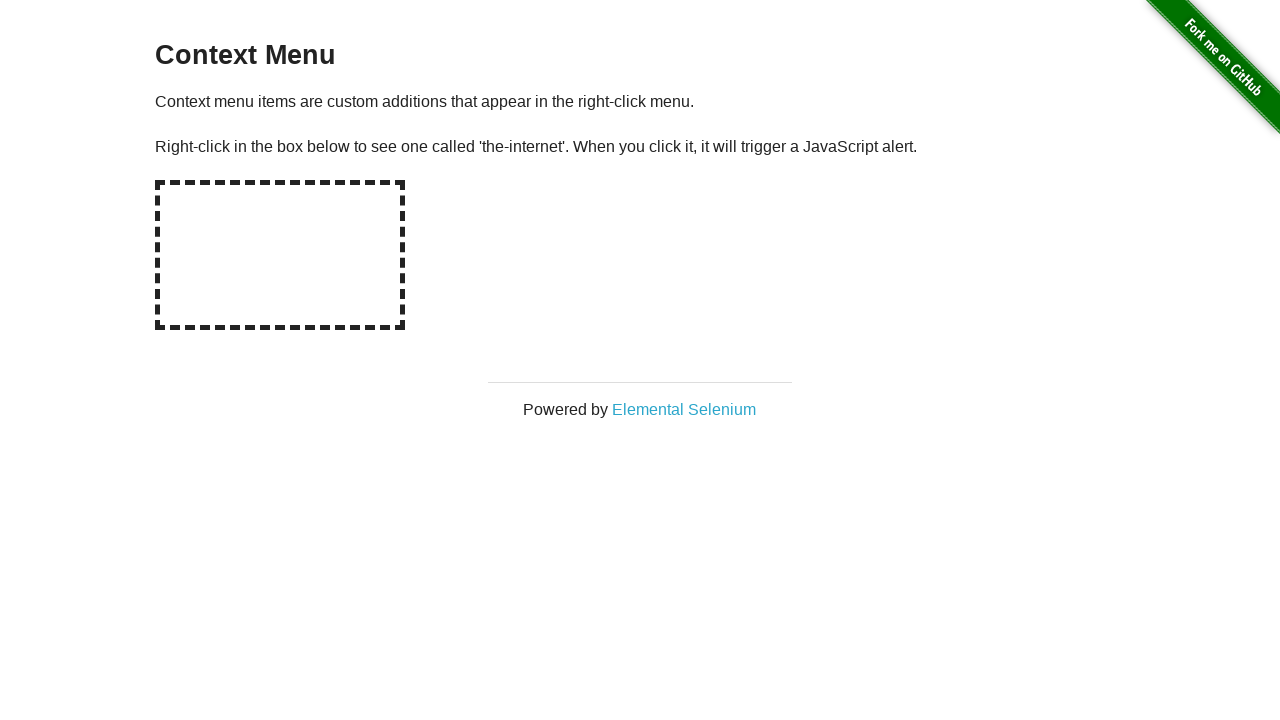

Alert dialog handler registered and accepted
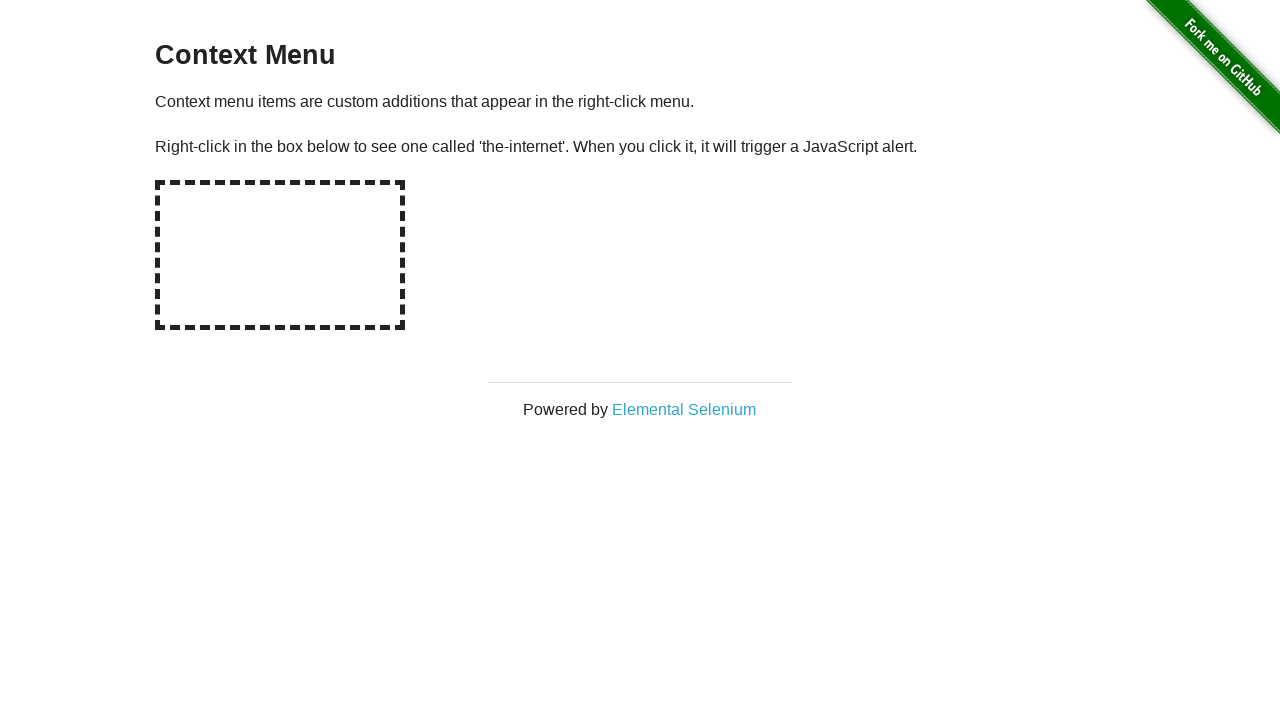

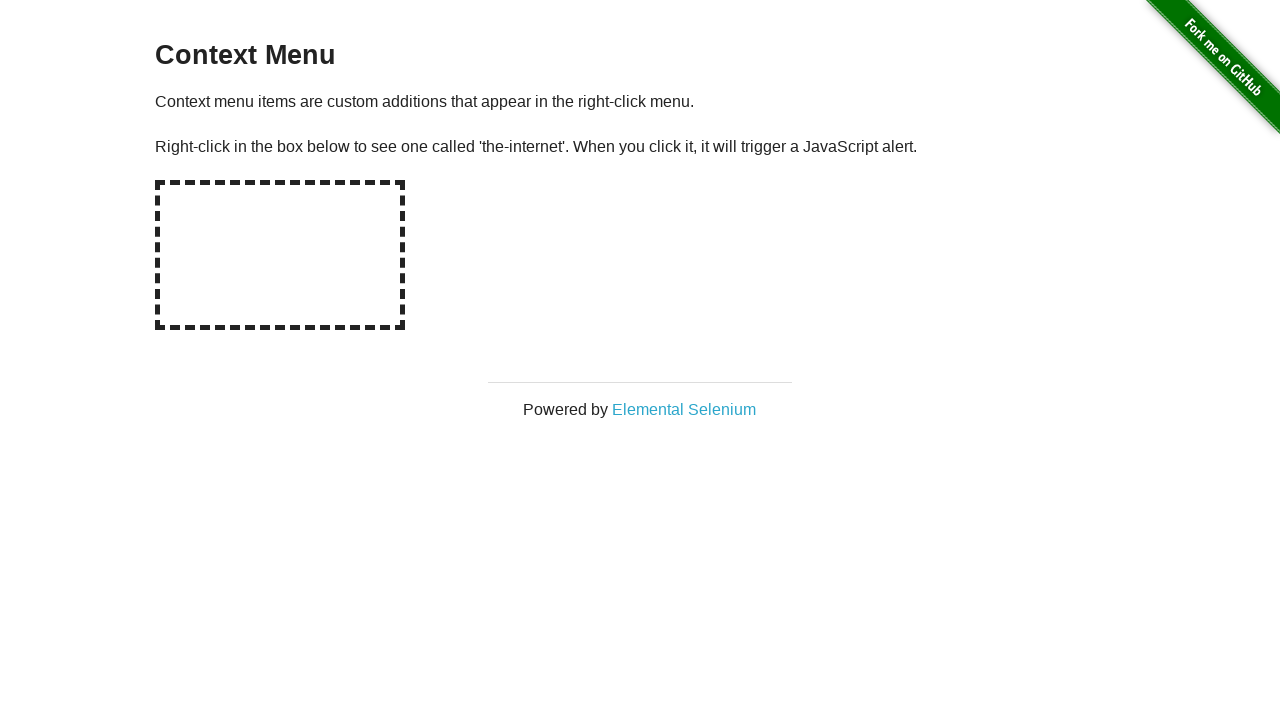